Tests a registration form by filling out first name, last name, and email fields, then submitting and verifying successful registration message

Starting URL: http://suninjuly.github.io/registration1.html

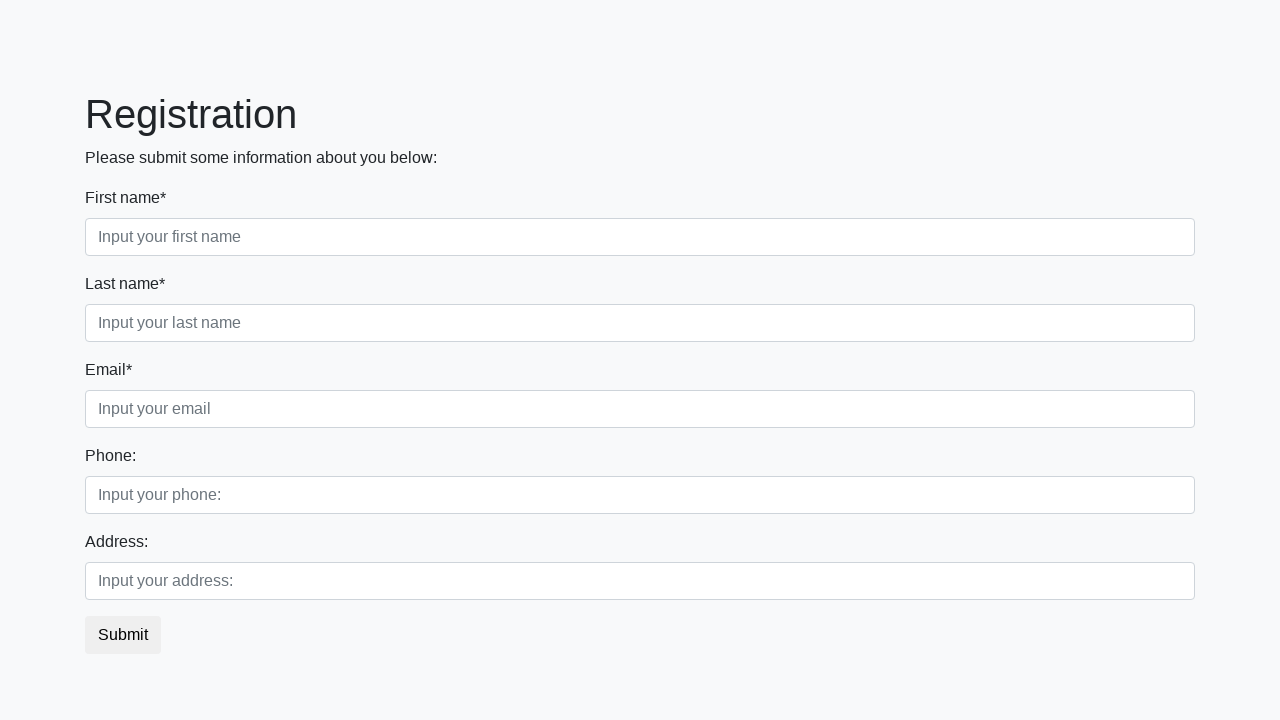

Filled first name field with 'John' on .first_block .first
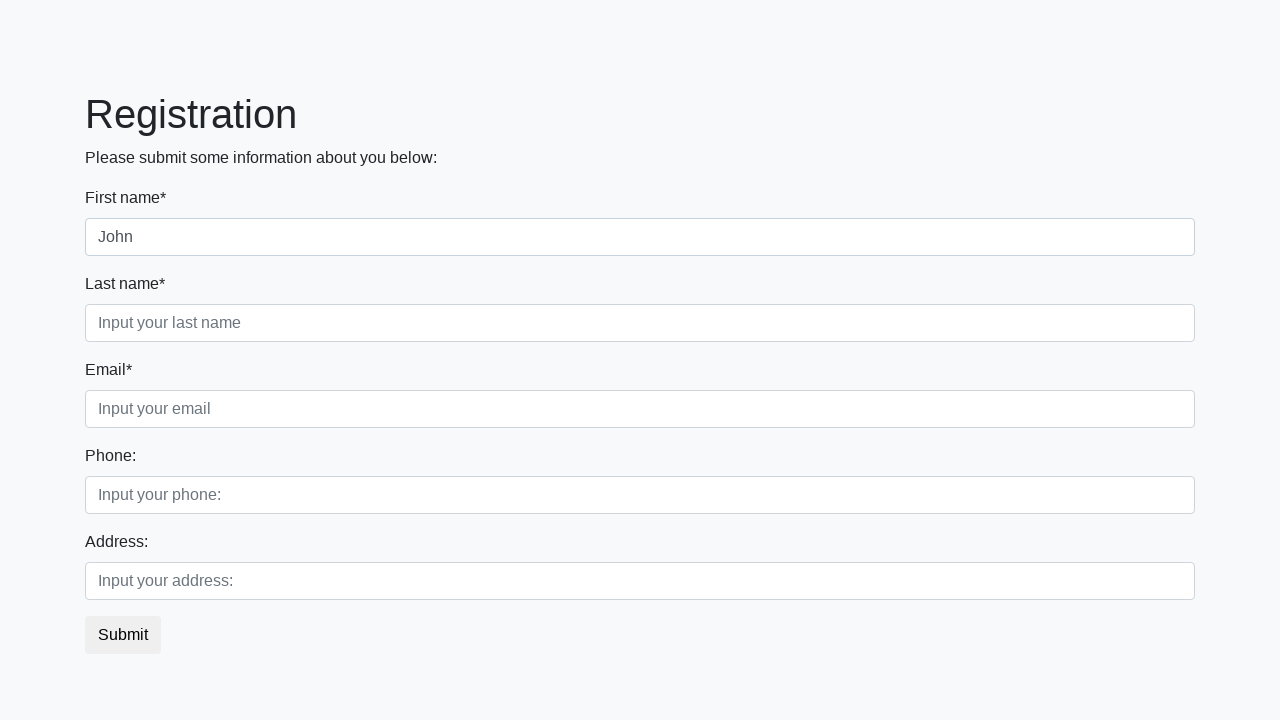

Filled last name field with 'Smith' on .first_block .second
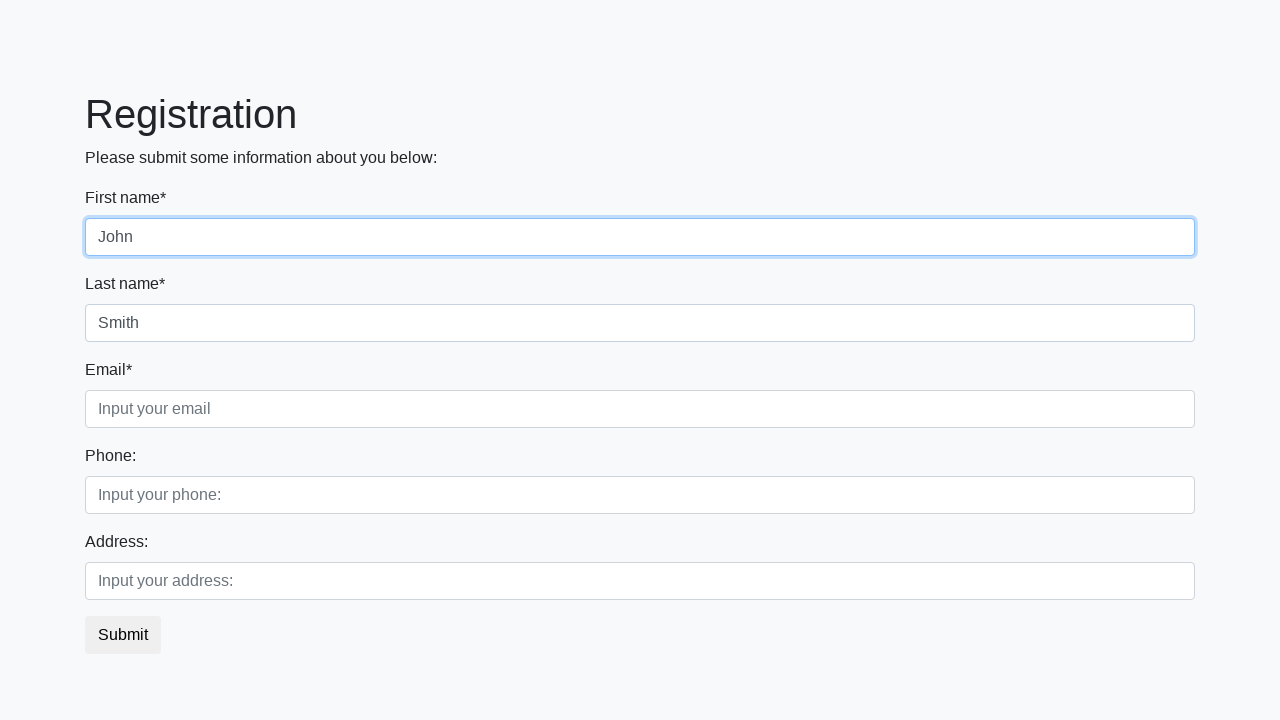

Filled email field with 'john.smith@example.com' on .first_block .third
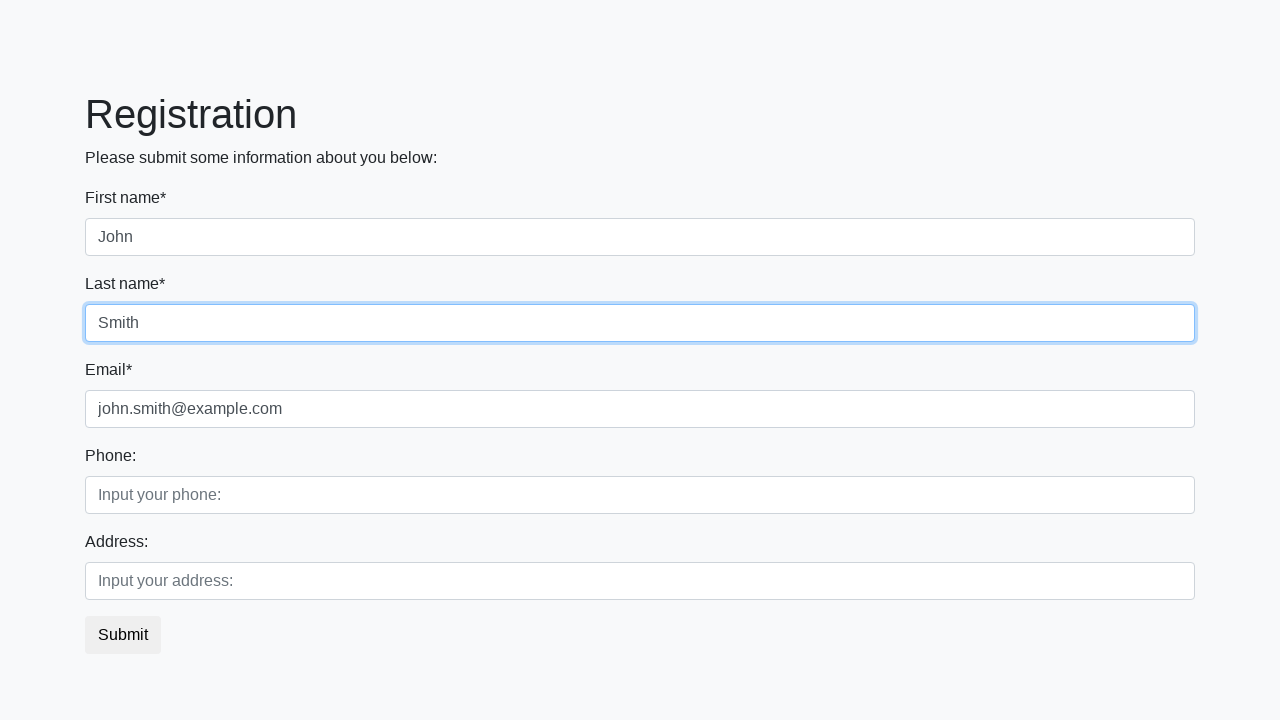

Clicked submit button to register at (123, 635) on button.btn
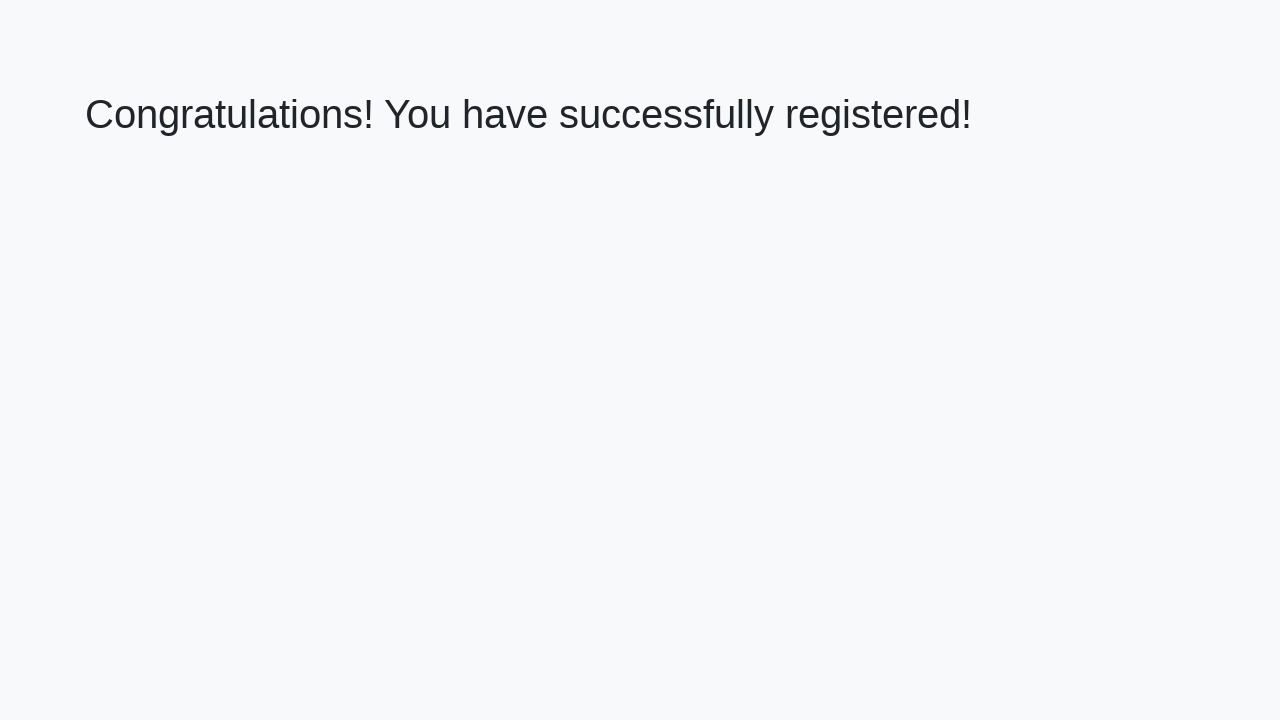

Success message 'Congratulations! You have successfully registered!' appeared
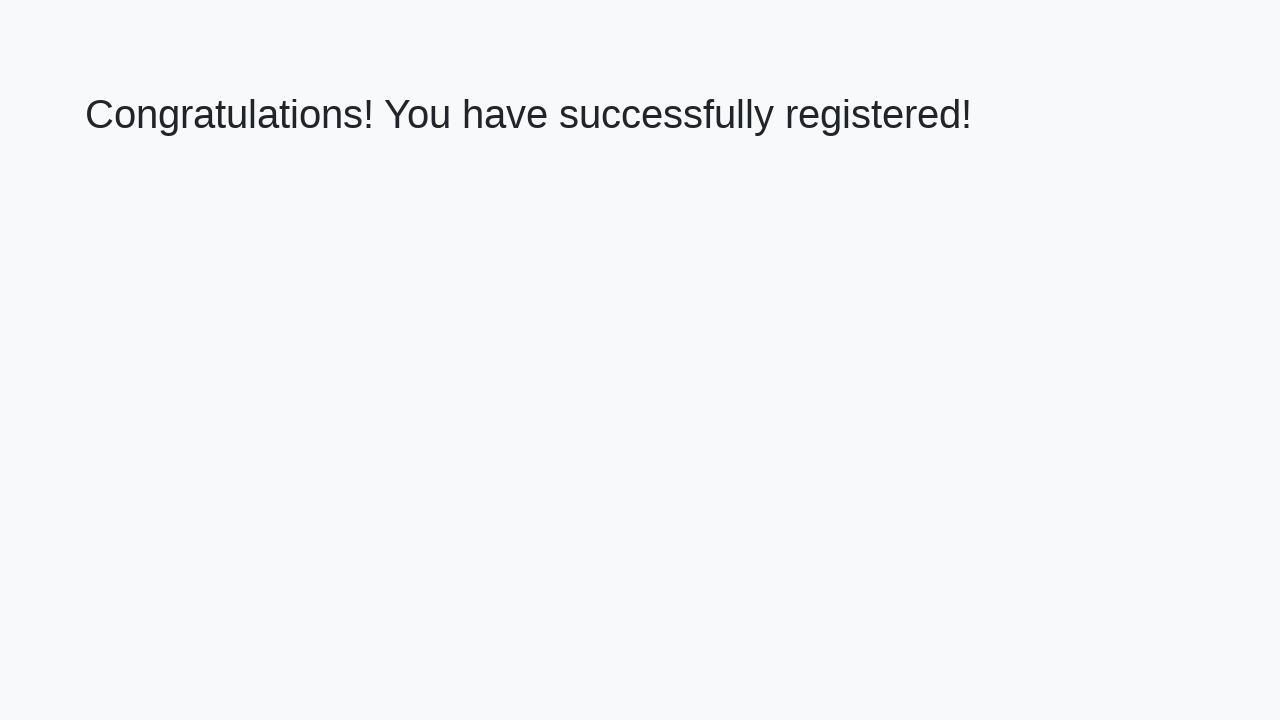

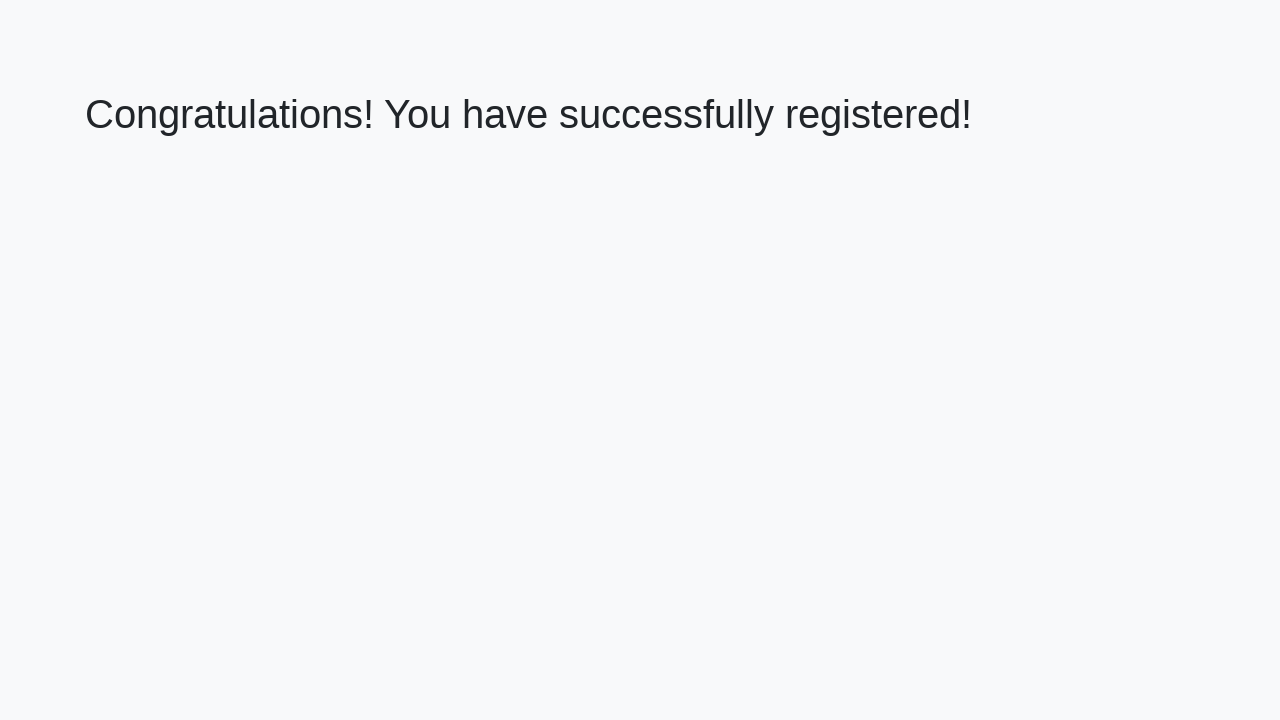